Tests popup validations including show/hide elements, dialog handling, mouse hover, and iframe interactions

Starting URL: https://rahulshettyacademy.com/AutomationPractice/

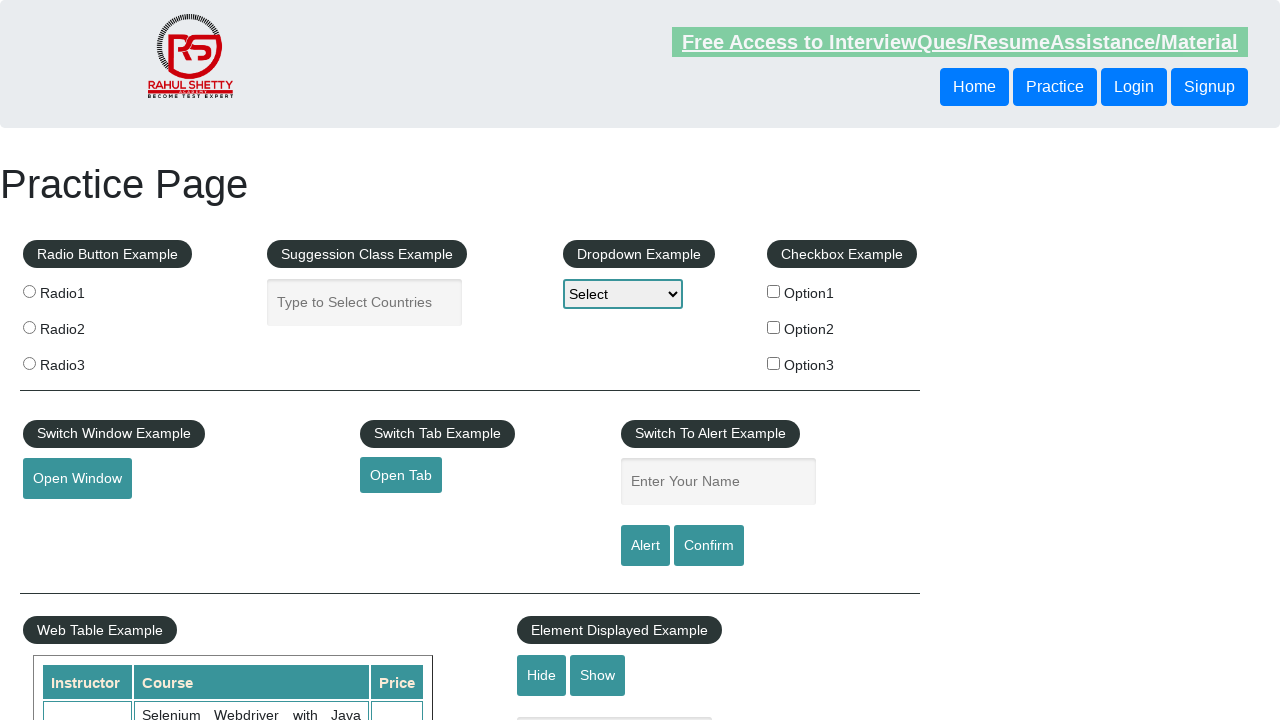

Verified that text box element is visible
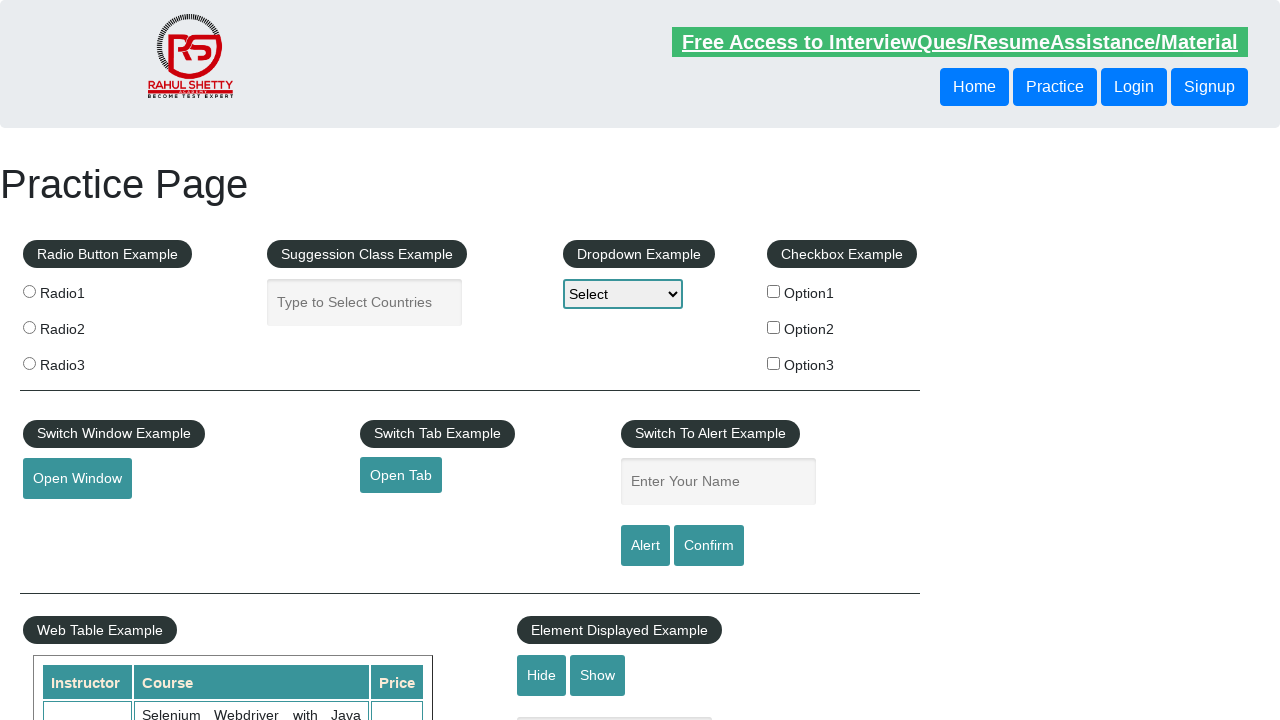

Clicked hide button to hide text box at (542, 675) on #hide-textbox
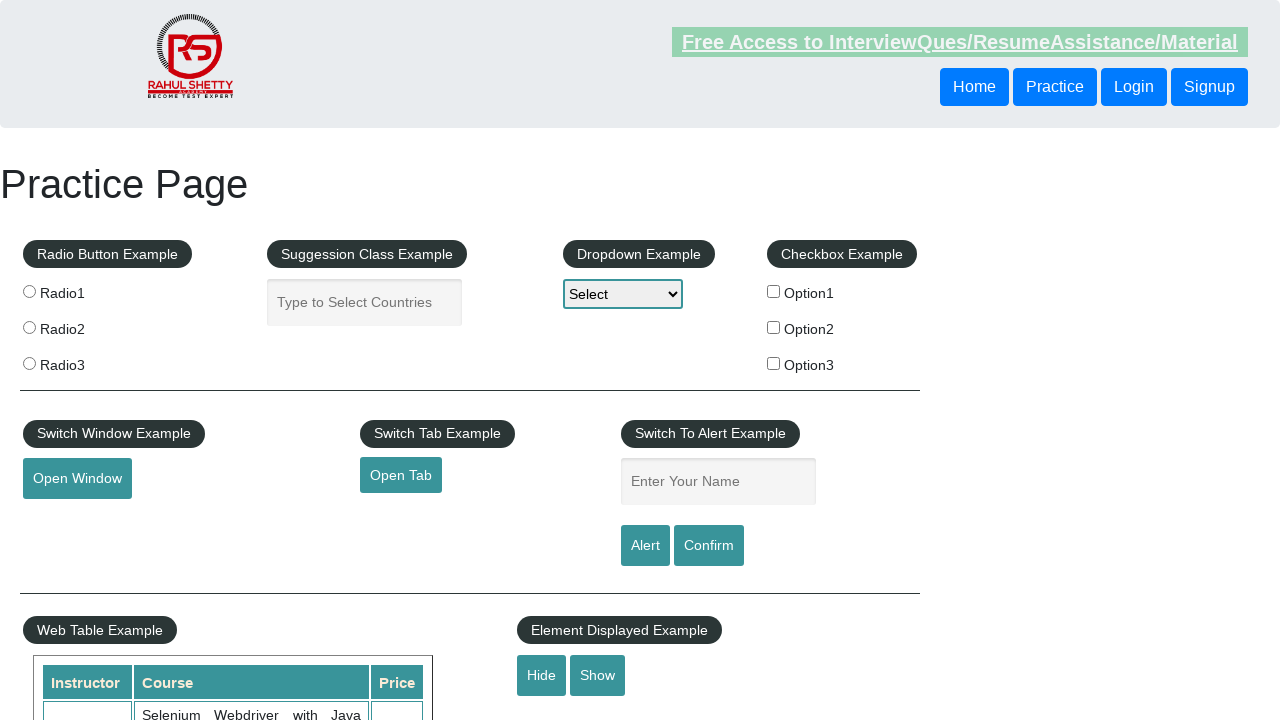

Verified that text box element is now hidden
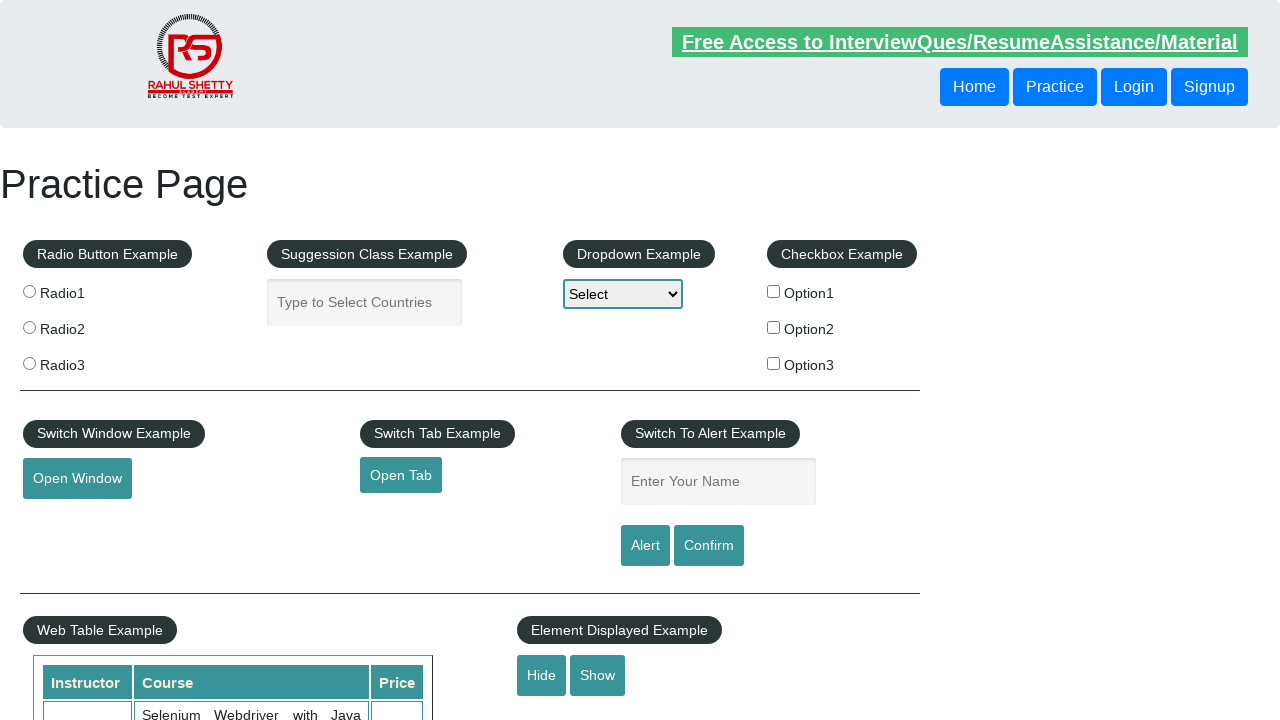

Set up dialog handler to automatically accept dialogs
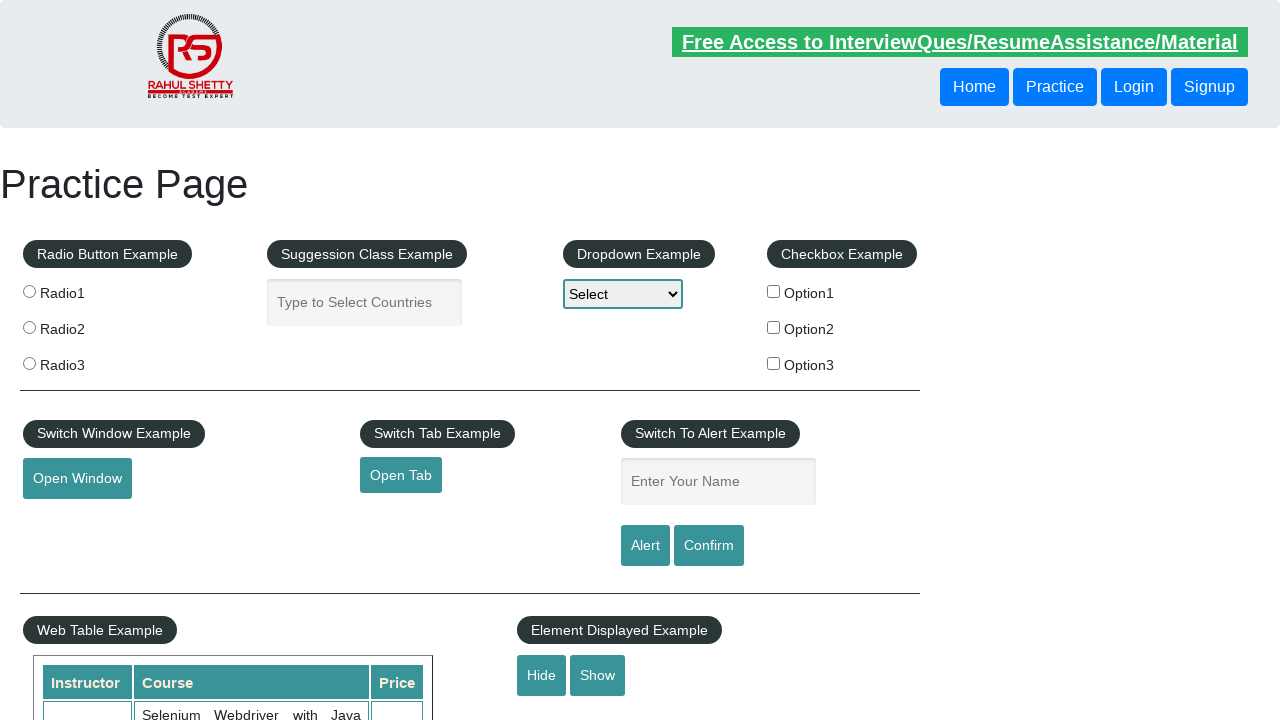

Clicked confirm button which triggered a dialog at (709, 546) on #confirmbtn
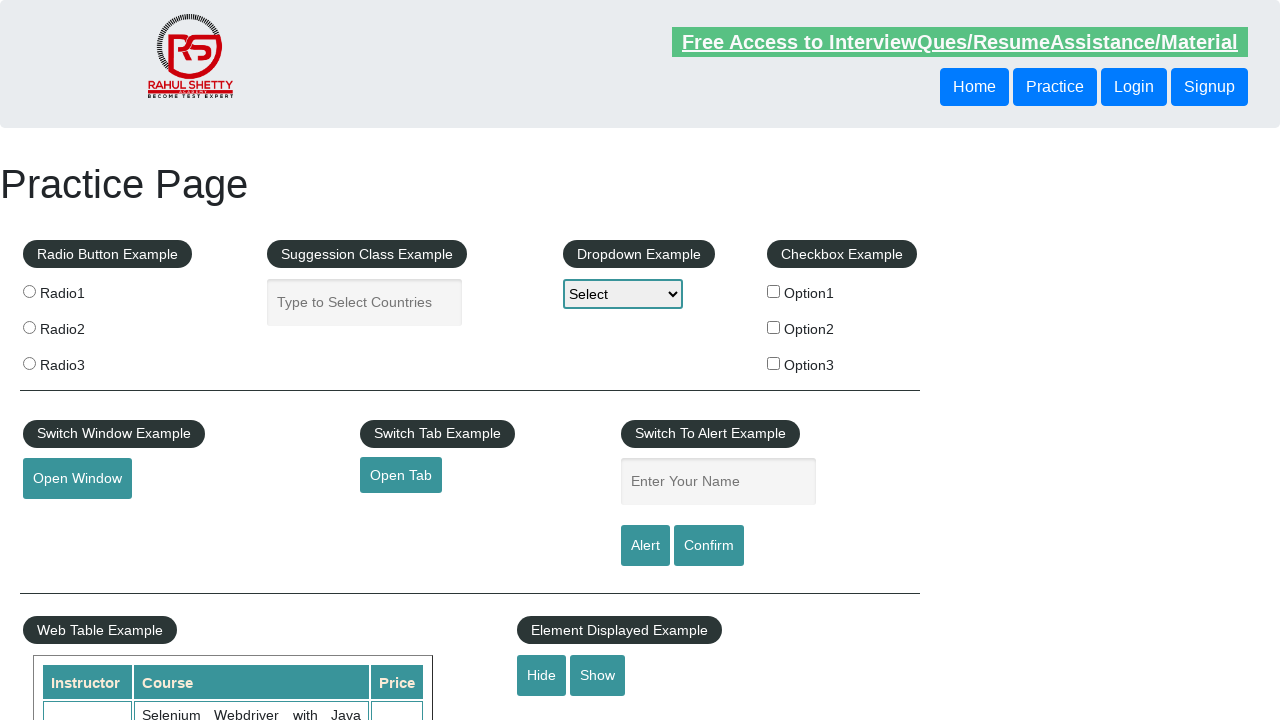

Hovered over mouse hover element to trigger hover interaction at (83, 361) on #mousehover
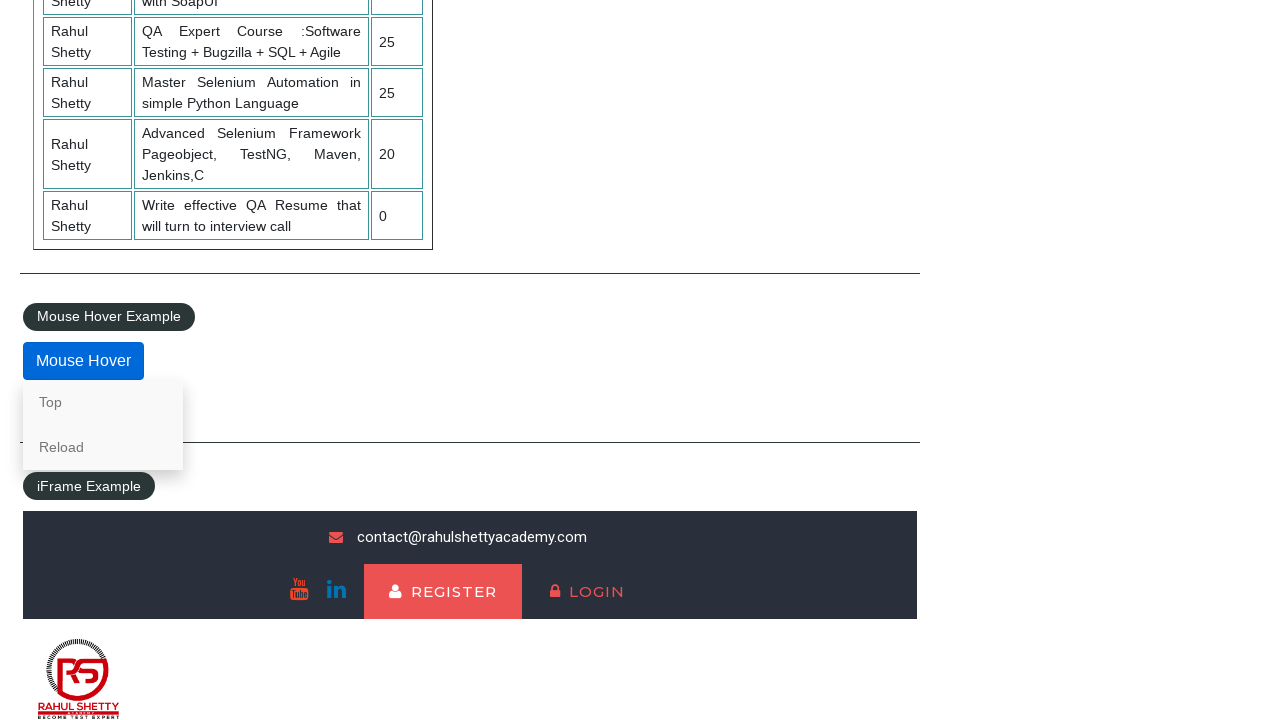

Located iframe with courses content
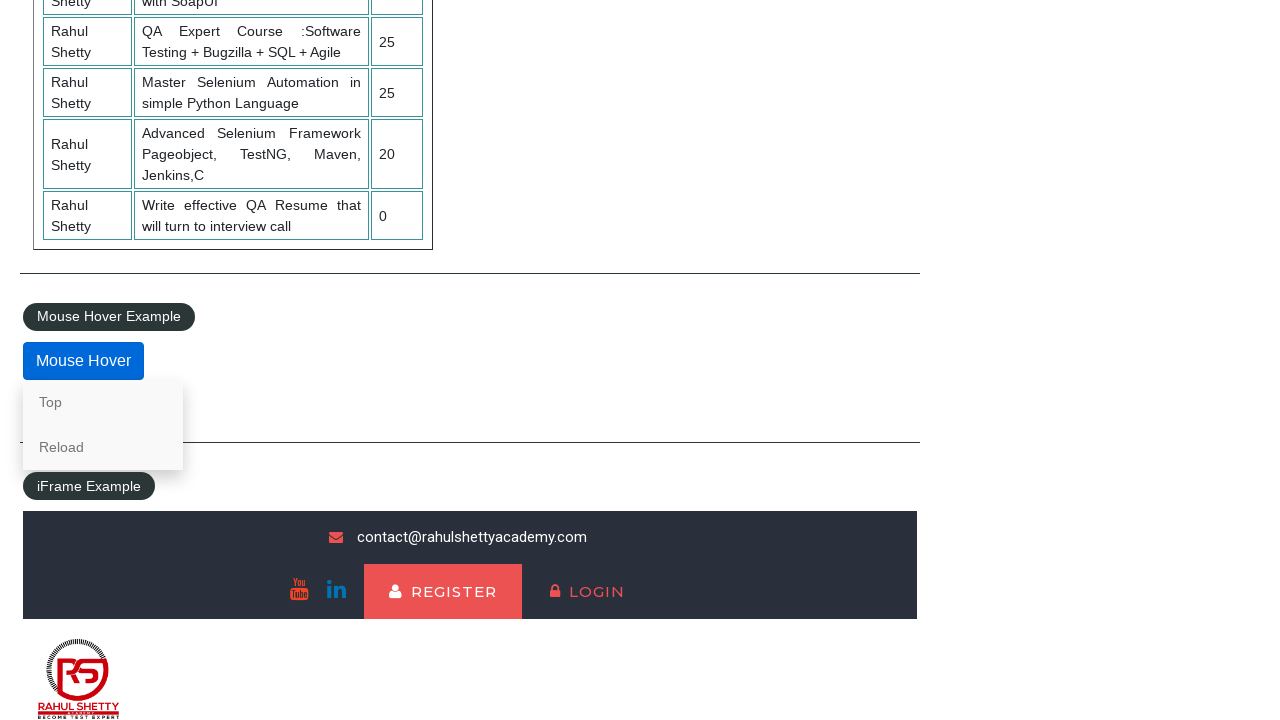

Clicked lifetime access link inside iframe at (307, 675) on #courses-iframe >> internal:control=enter-frame >> li a[href*='lifetime-access']
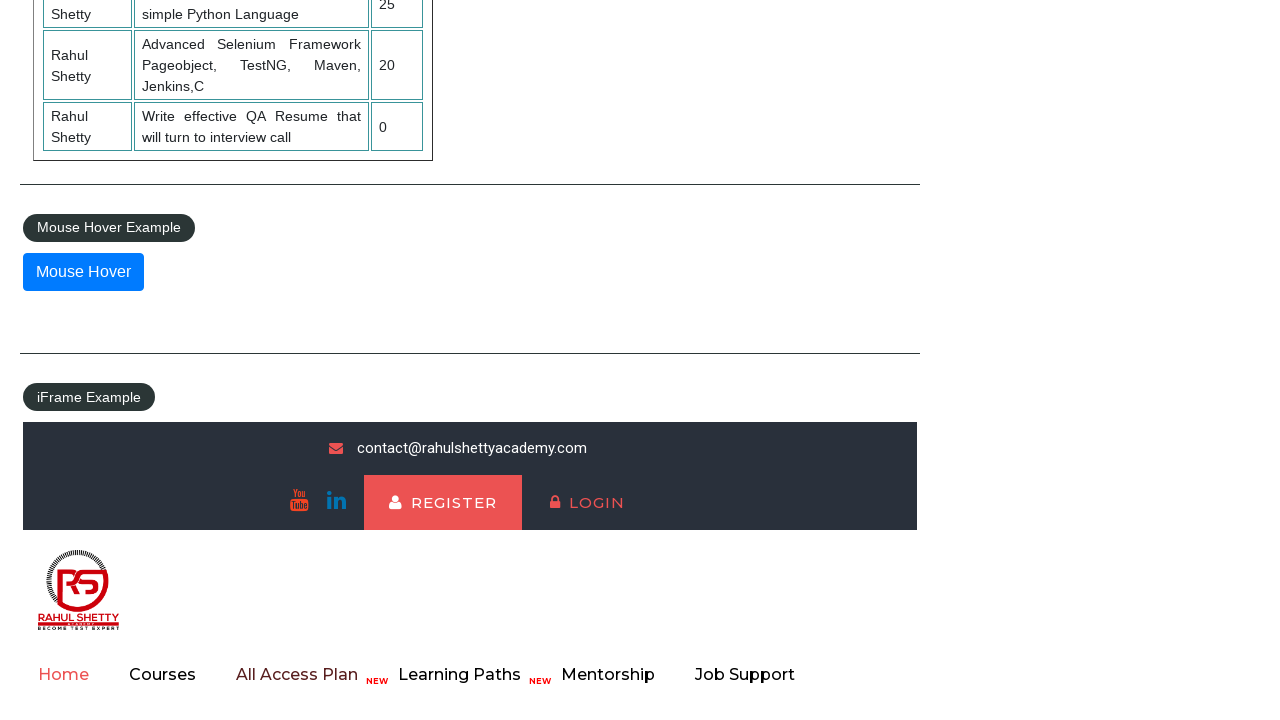

Retrieved text content from h2 element in iframe
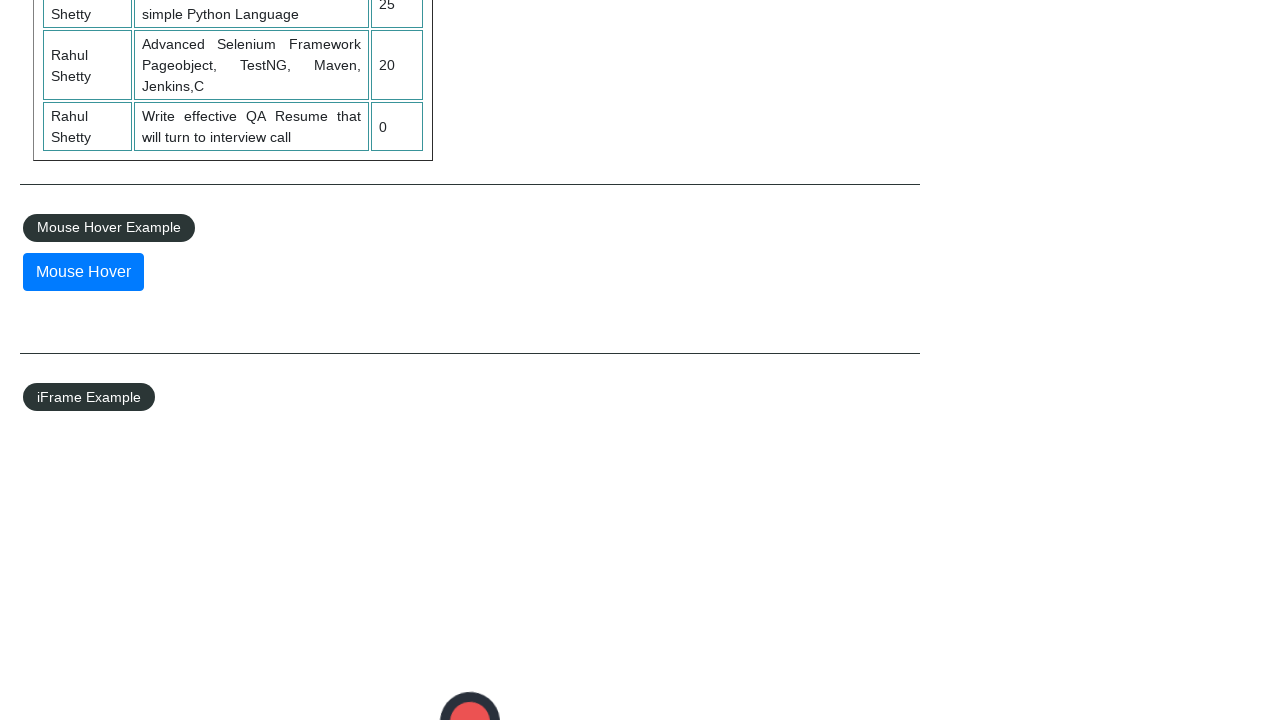

Printed extracted text from iframe heading
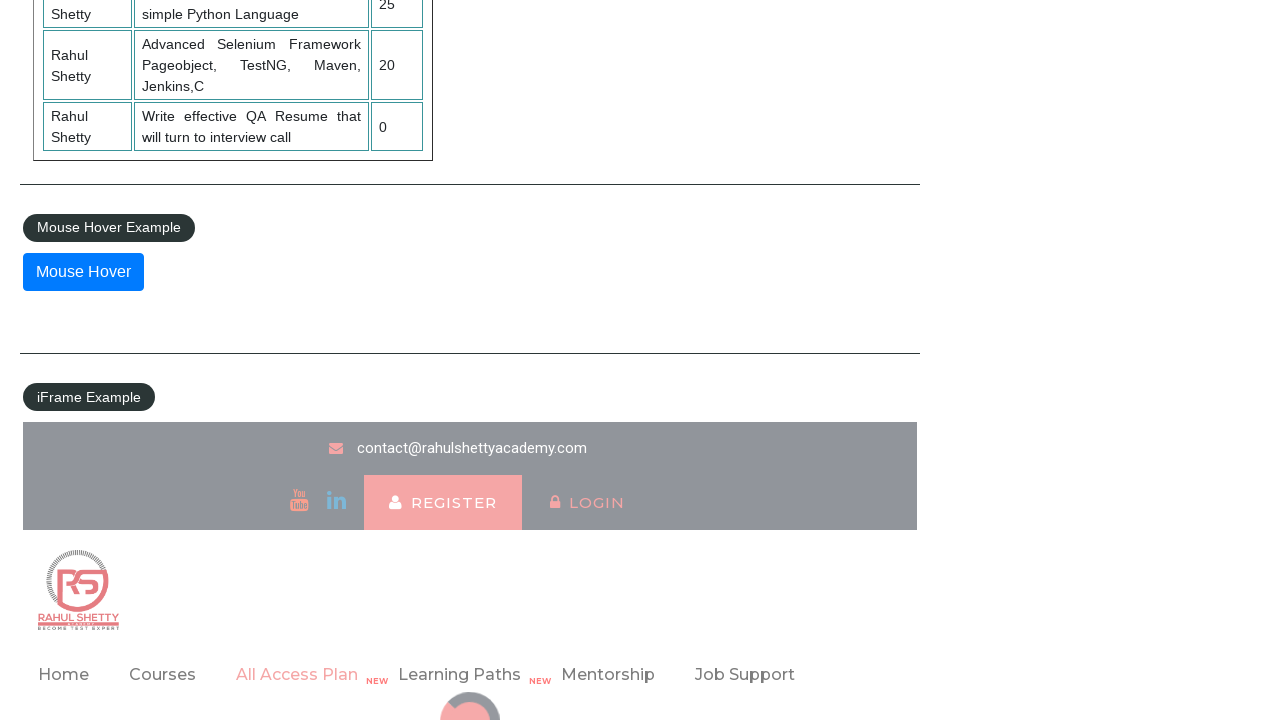

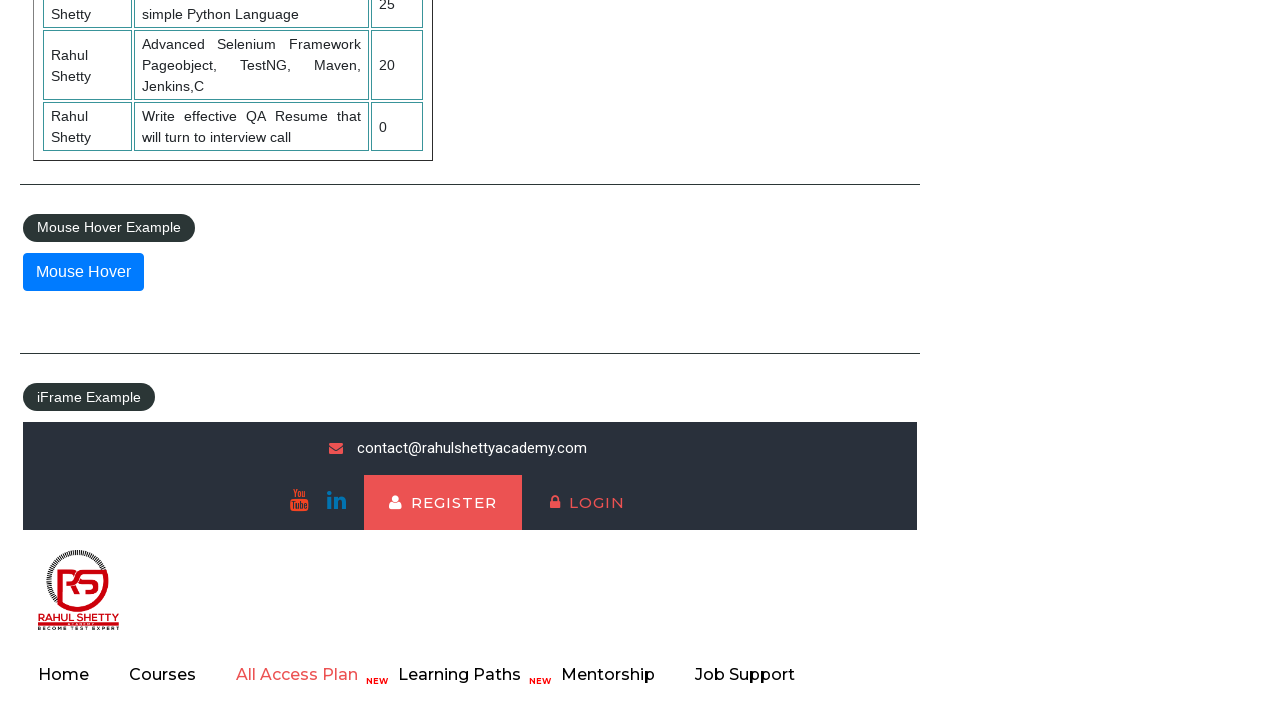